Navigates to WiseQuarter website, scrolls down to find the Software Development Engineer in Test course section, and clicks the Explore the Course button using JavaScript executor

Starting URL: https://www.wisequarter.com/

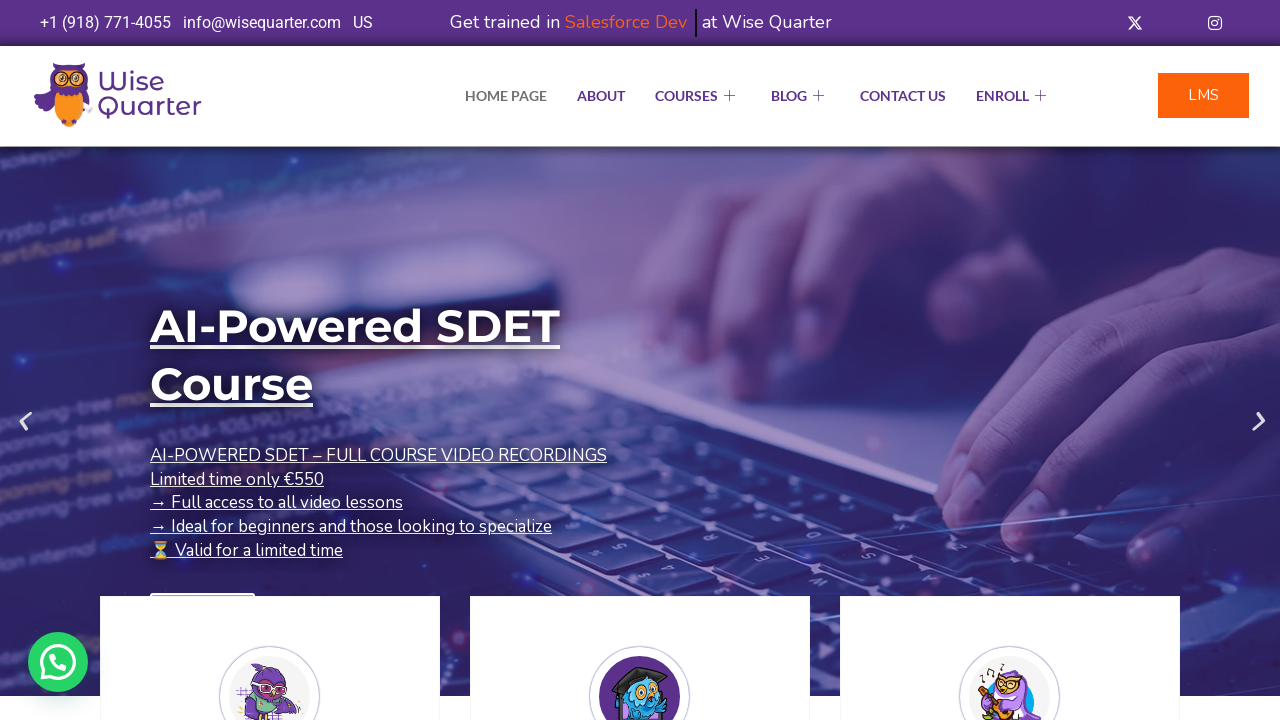

Located the Explore the Course button for Software Development Engineer in Test course
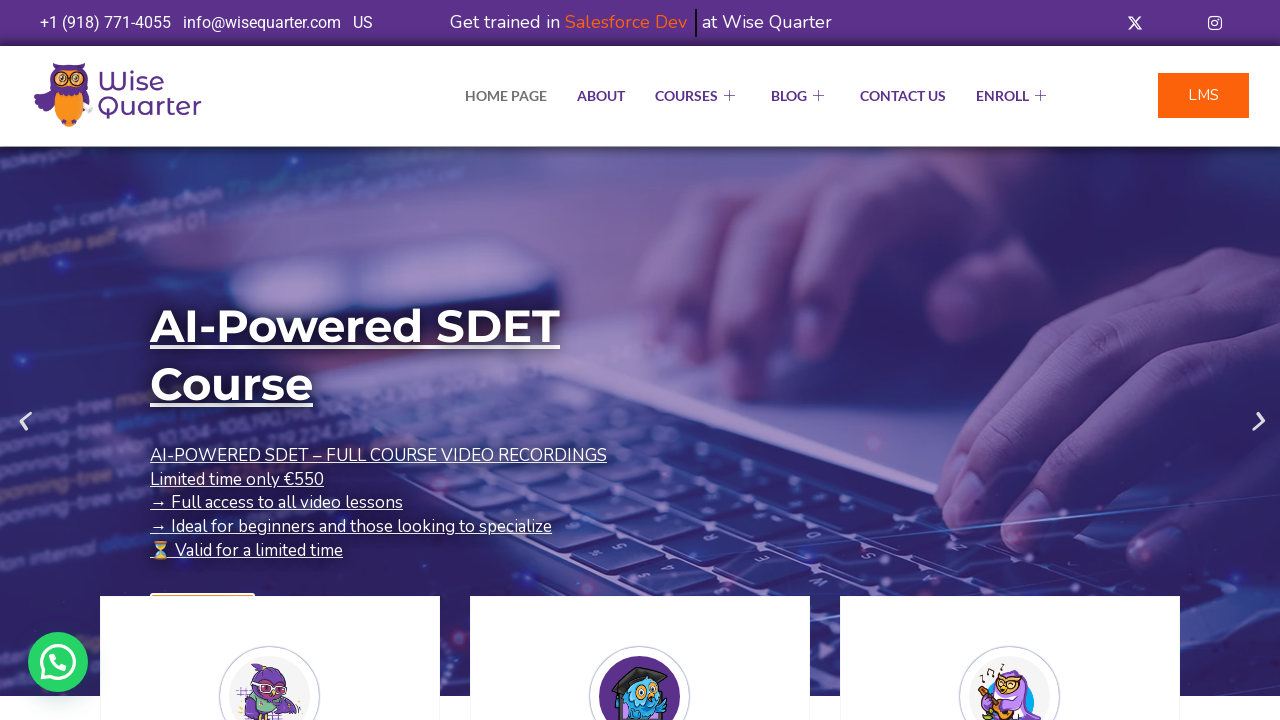

Scrolled to make the Explore the Course button visible
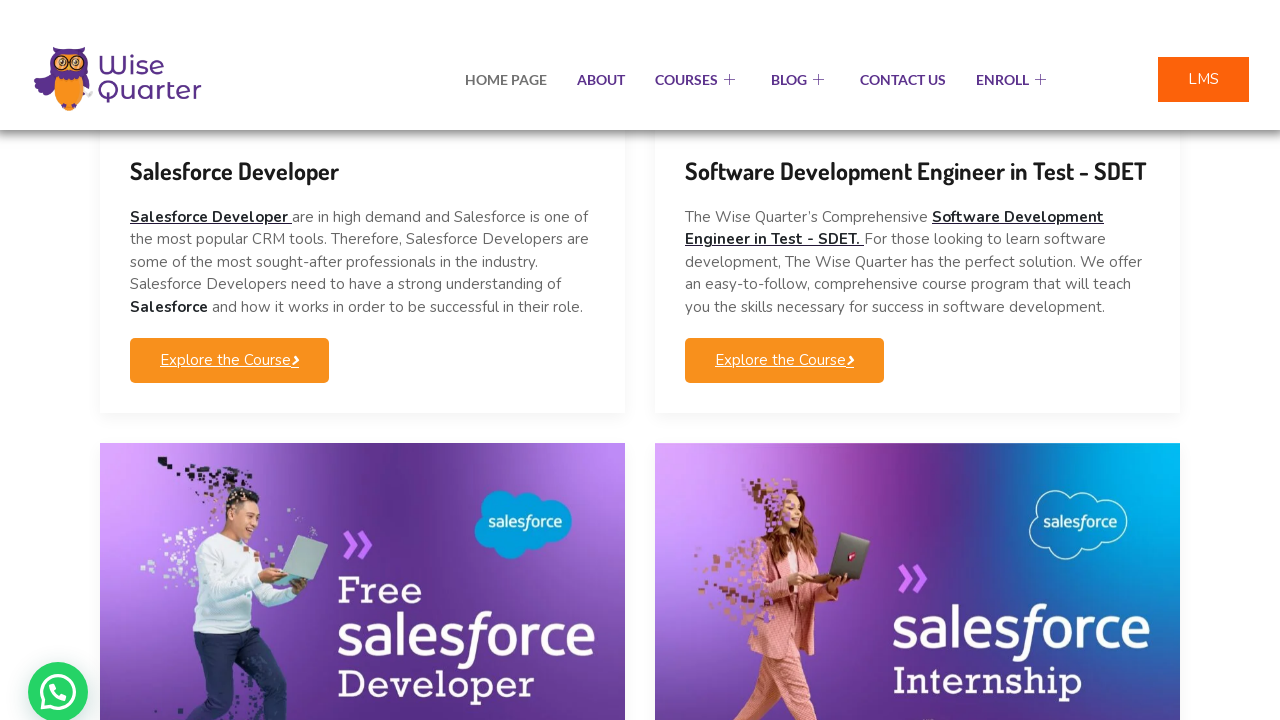

Clicked the Explore the Course button for SDET course at (784, 331) on (//a[@class='elementskit-btn whitespace--normal'])[2]
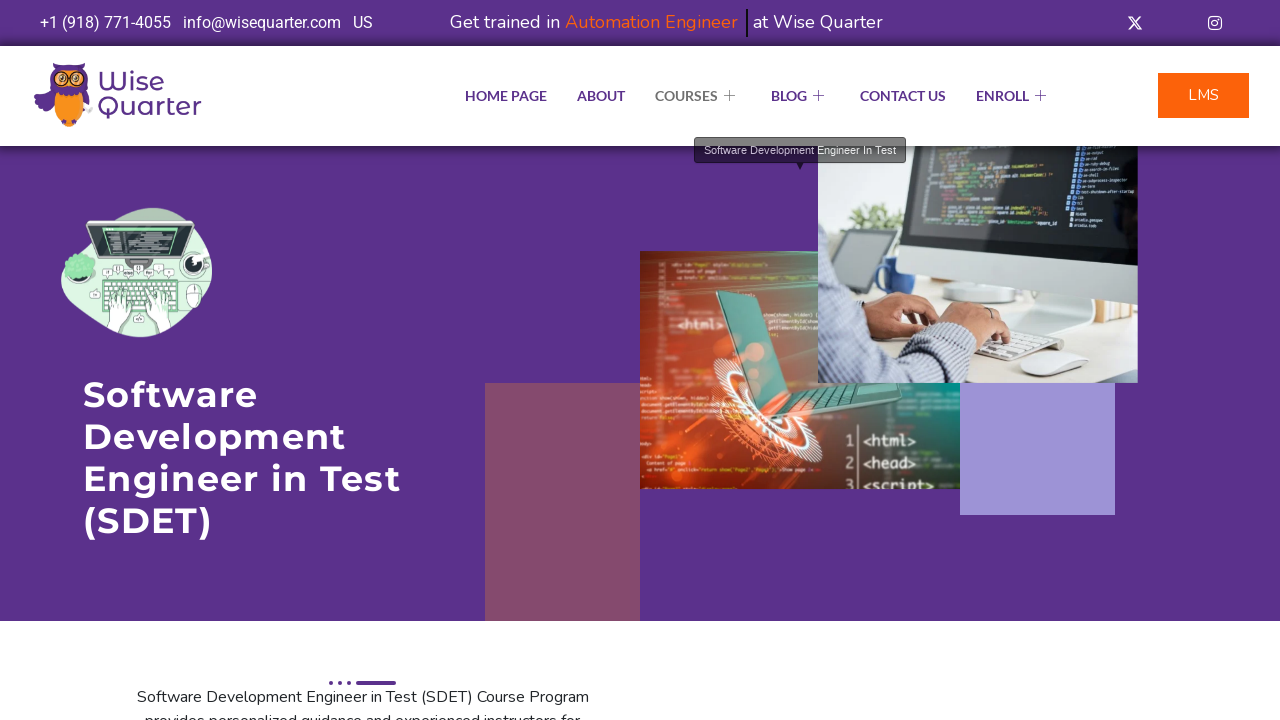

Waited for page to reach networkidle state
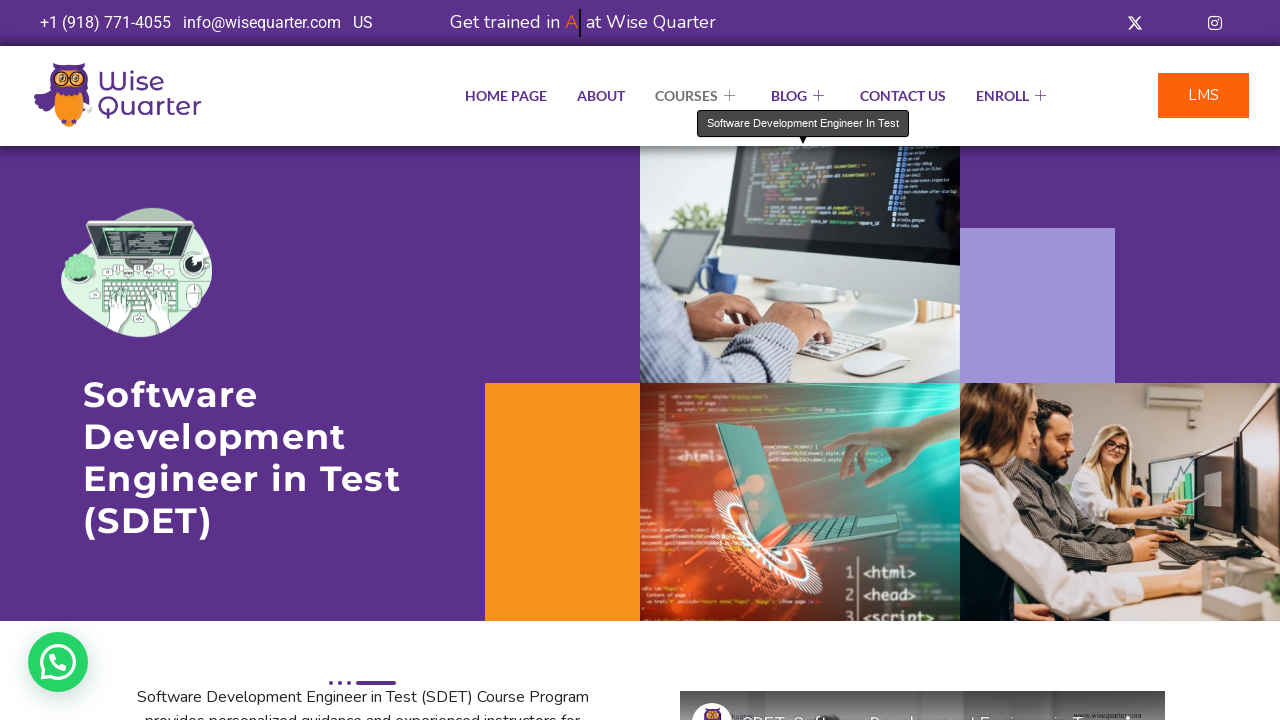

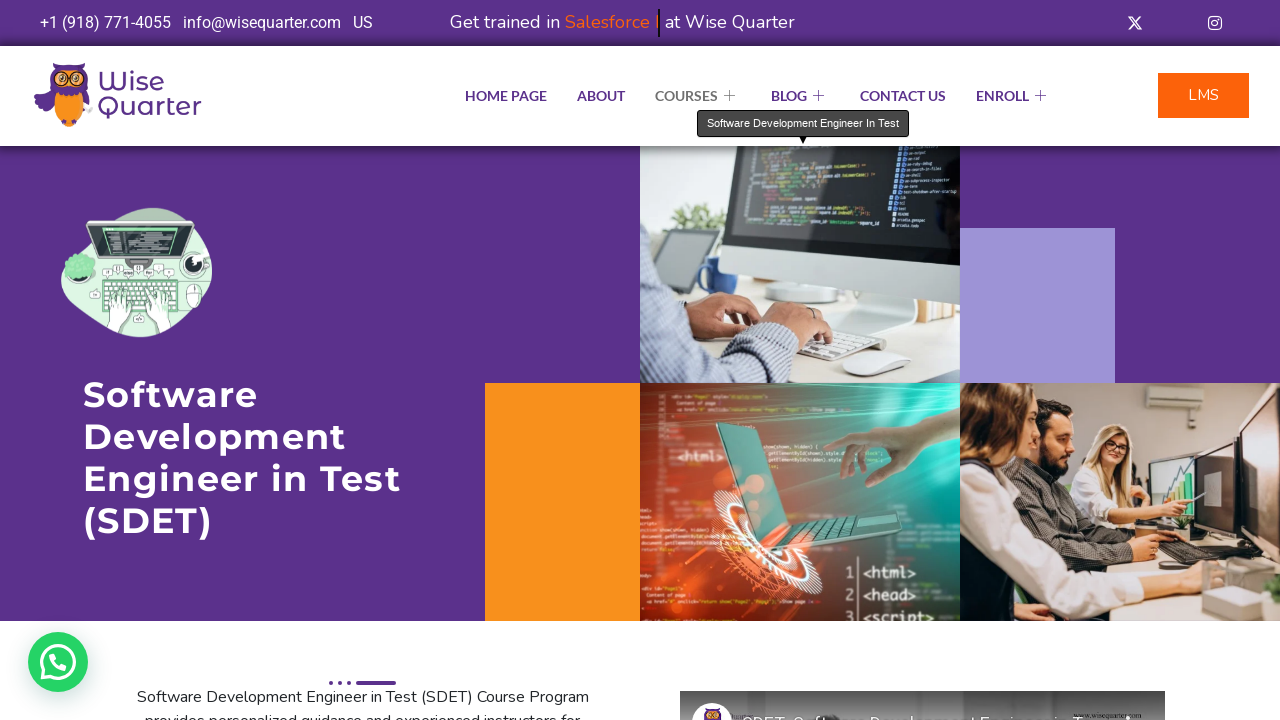